Tests slider interaction by clicking and dragging the slider to change its value

Starting URL: https://demoqa.com/slider

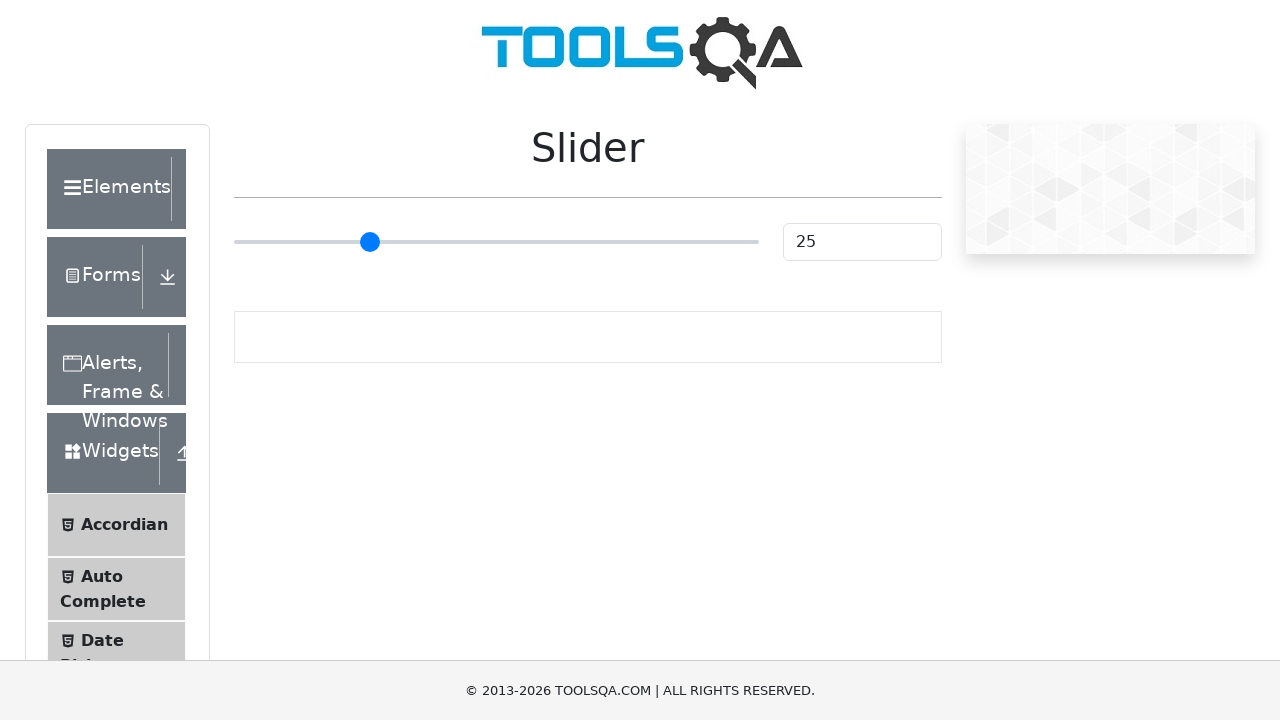

Located the range slider element
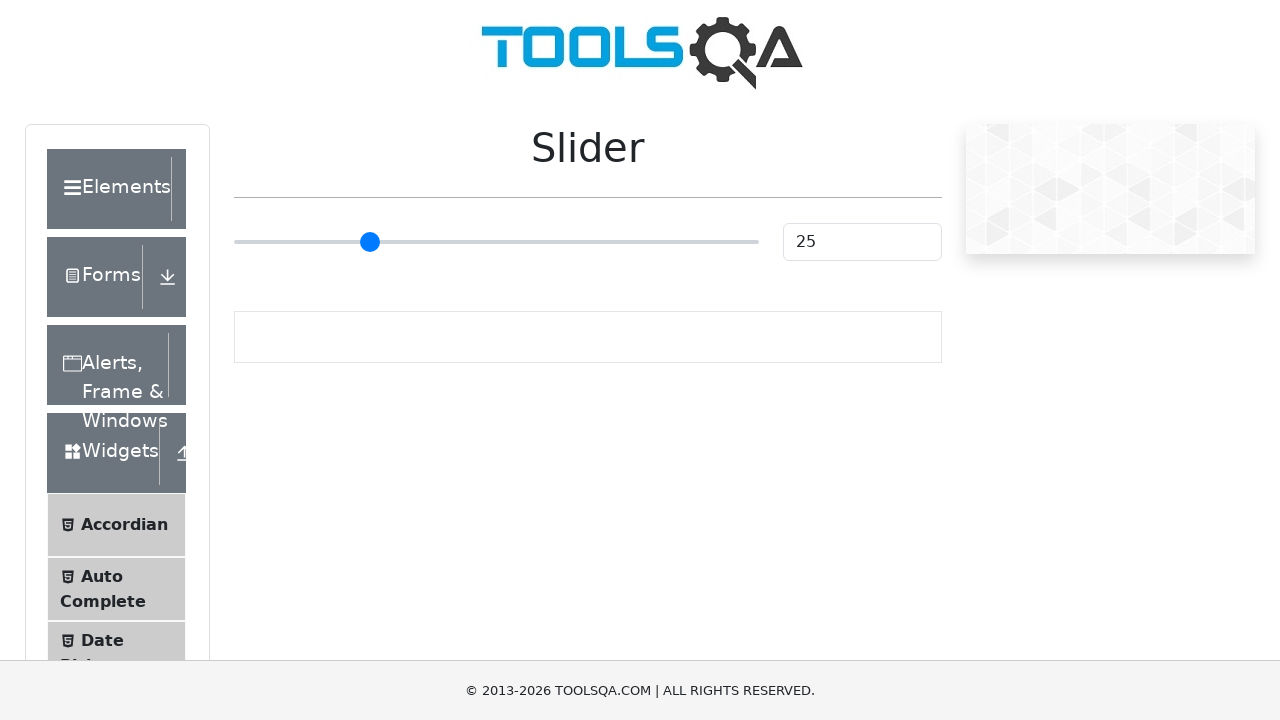

Retrieved slider bounding box for drag operation
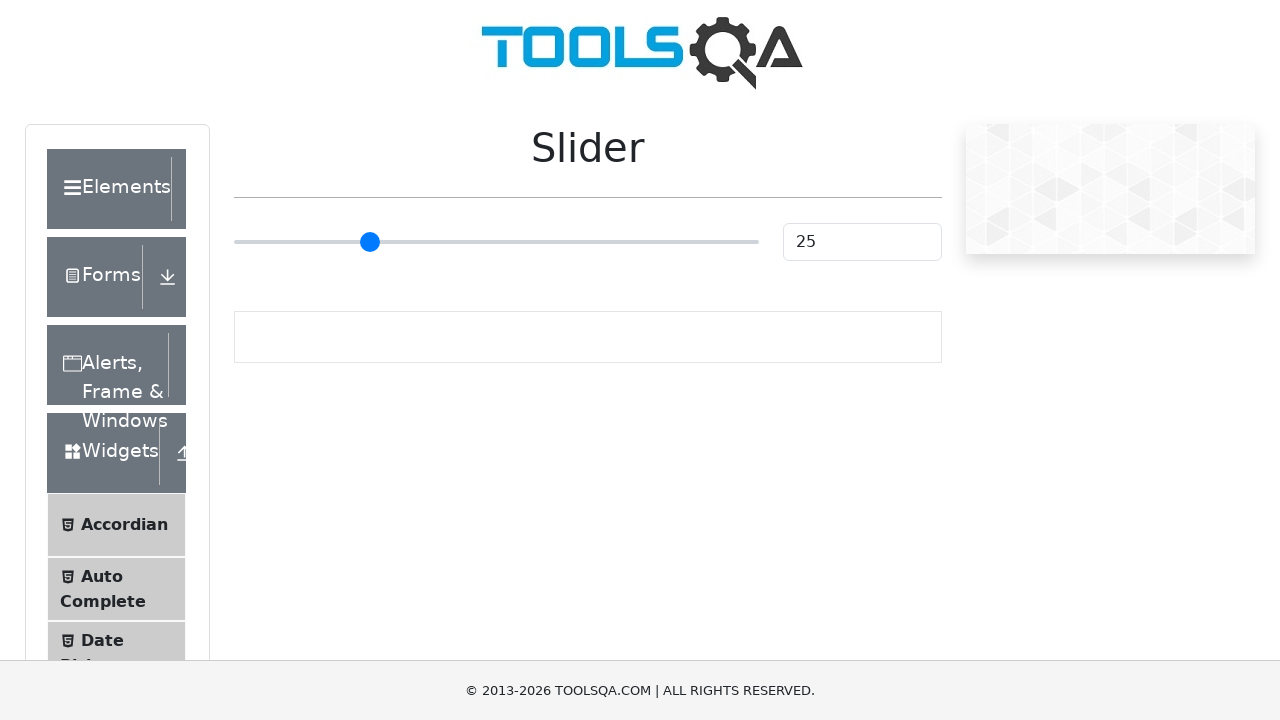

Moved mouse to center of slider at (496, 242)
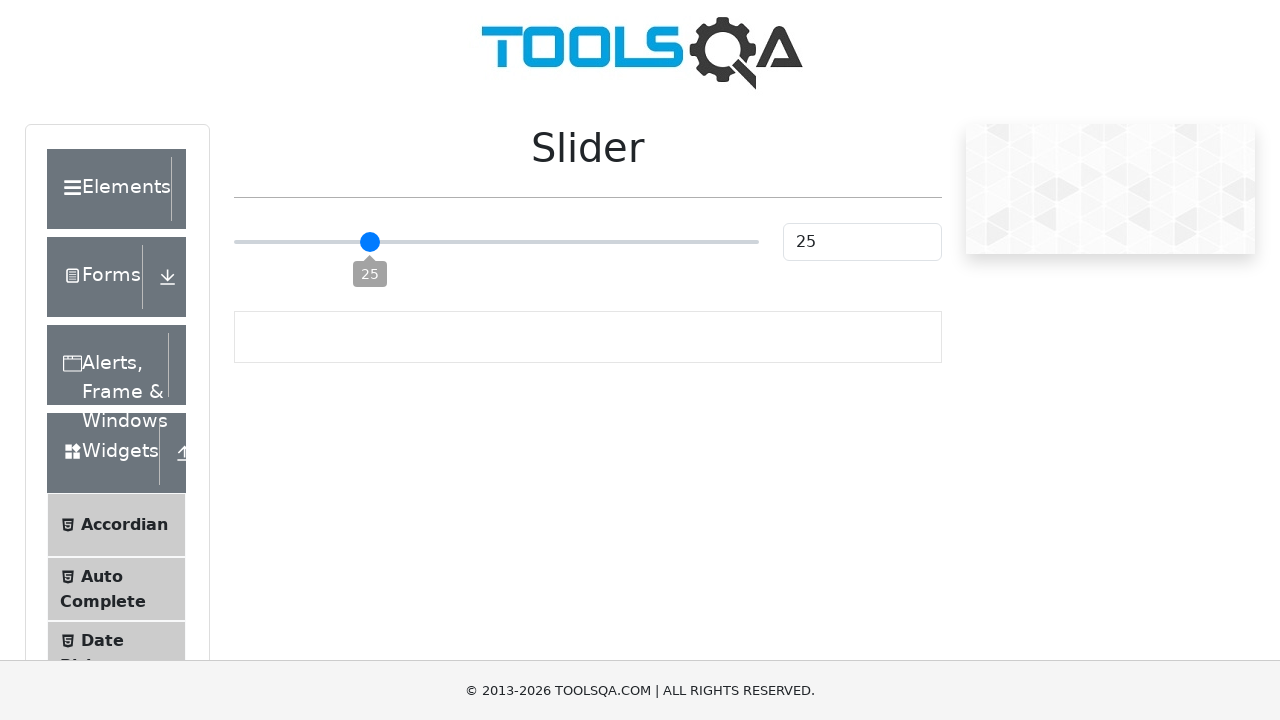

Pressed mouse button down on slider at (496, 242)
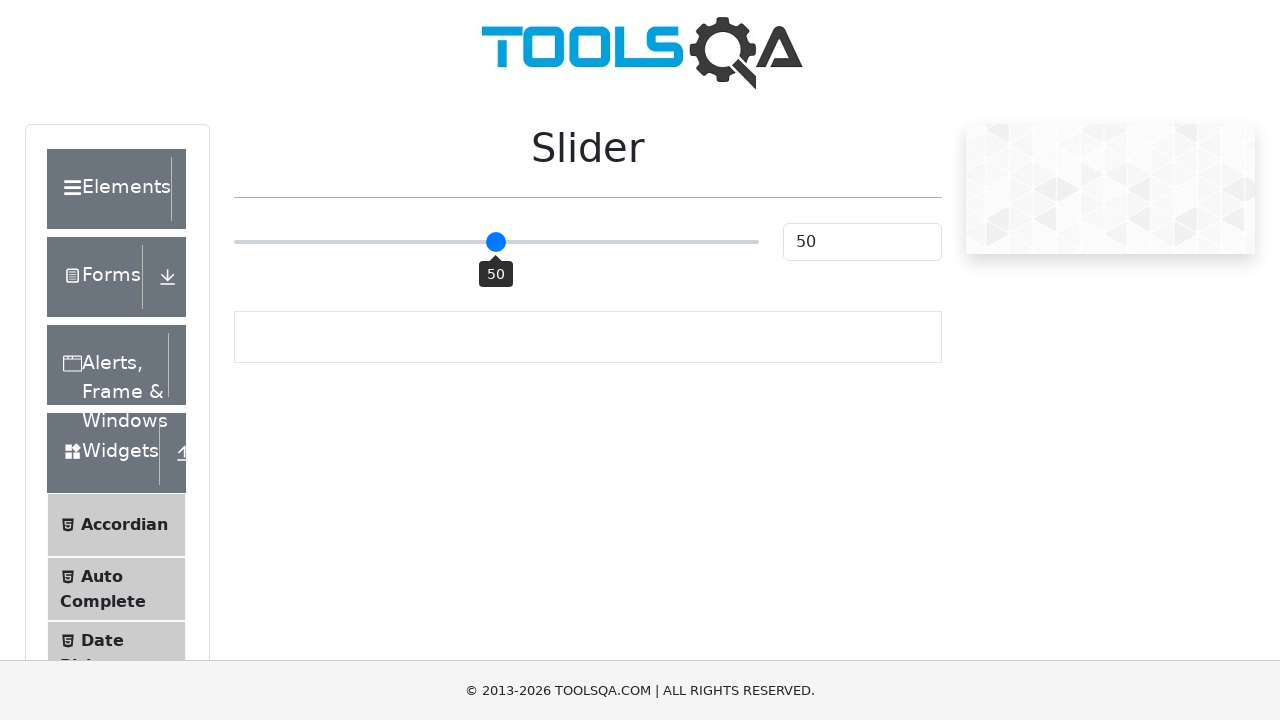

Dragged slider 20 pixels to the right at (516, 242)
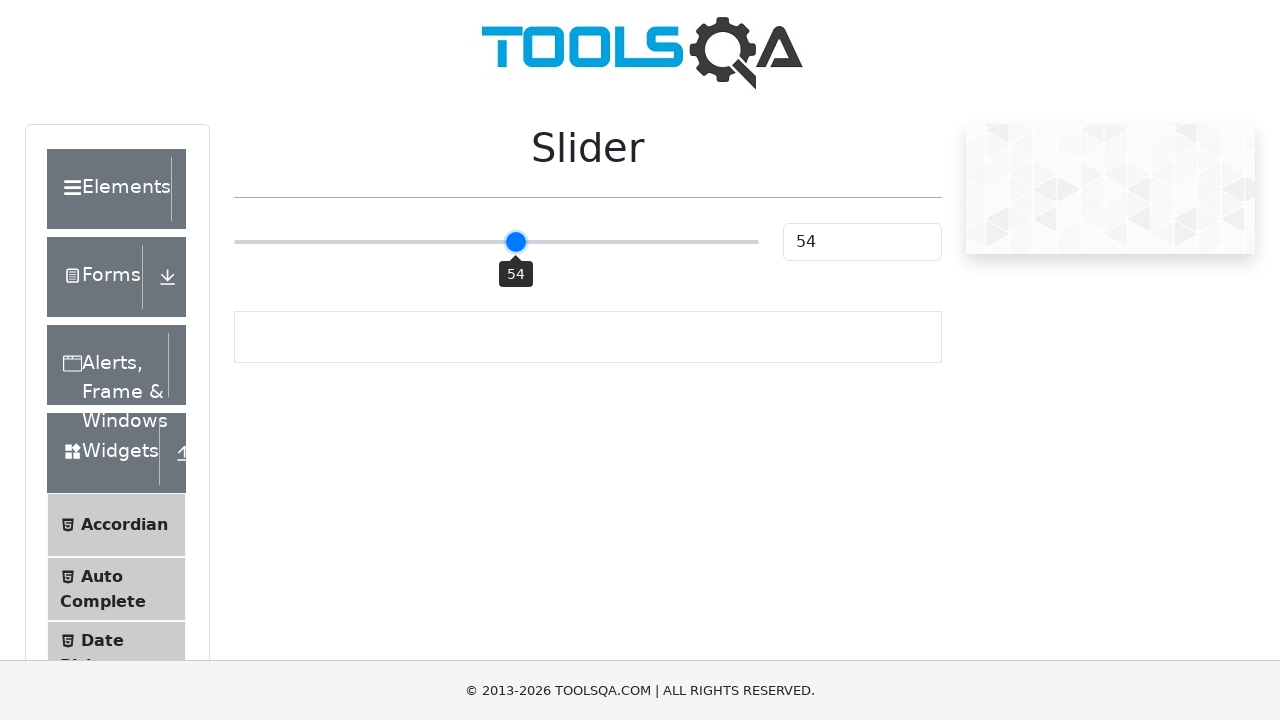

Released mouse button to complete slider drag at (516, 242)
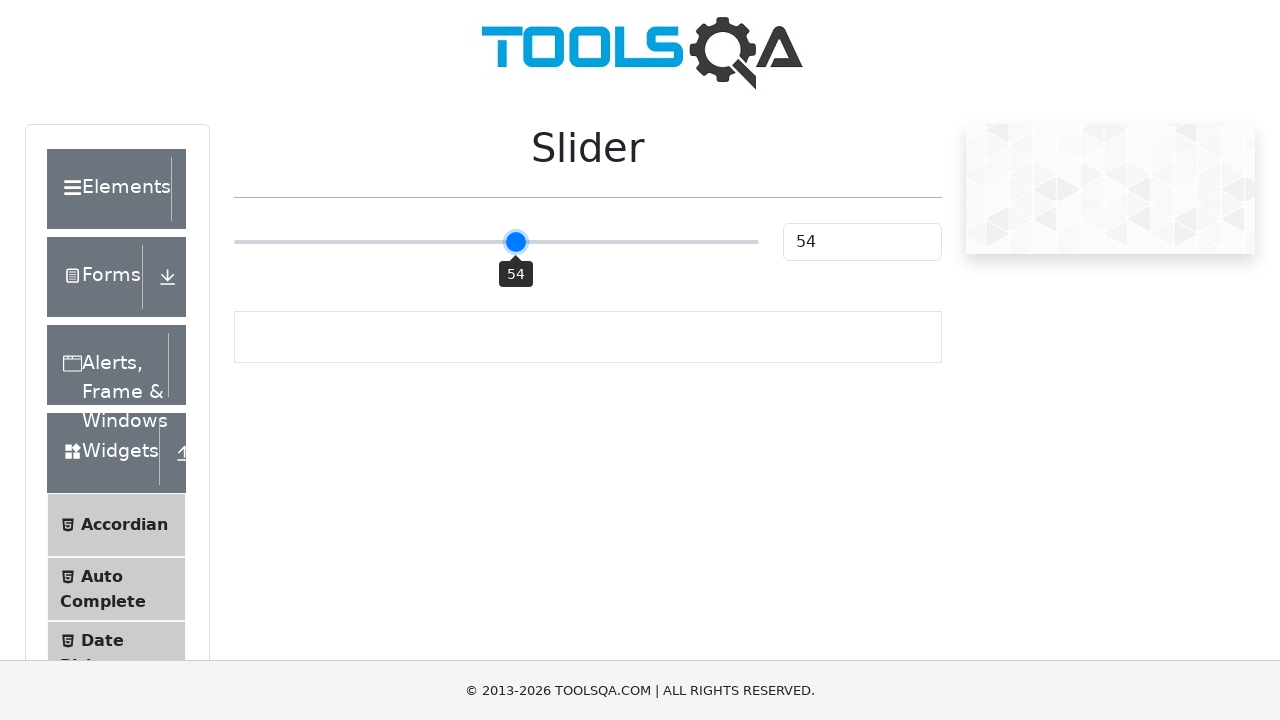

Verified slider value element is visible after drag
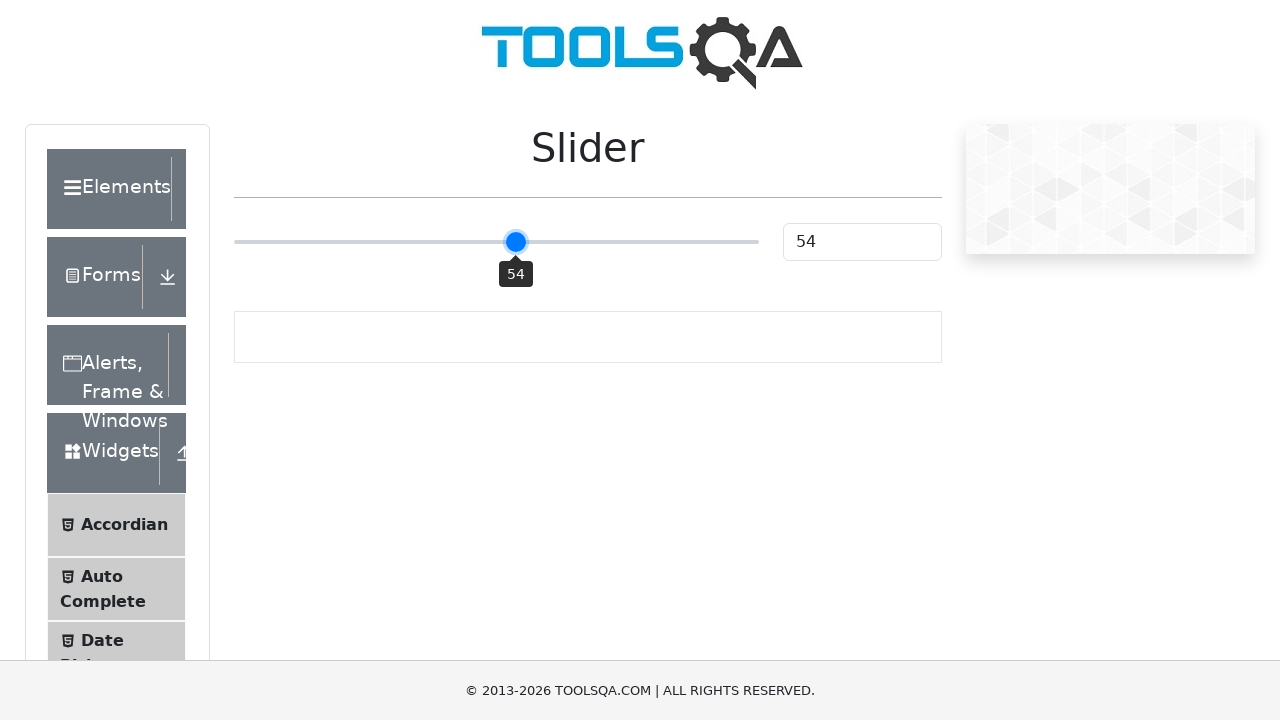

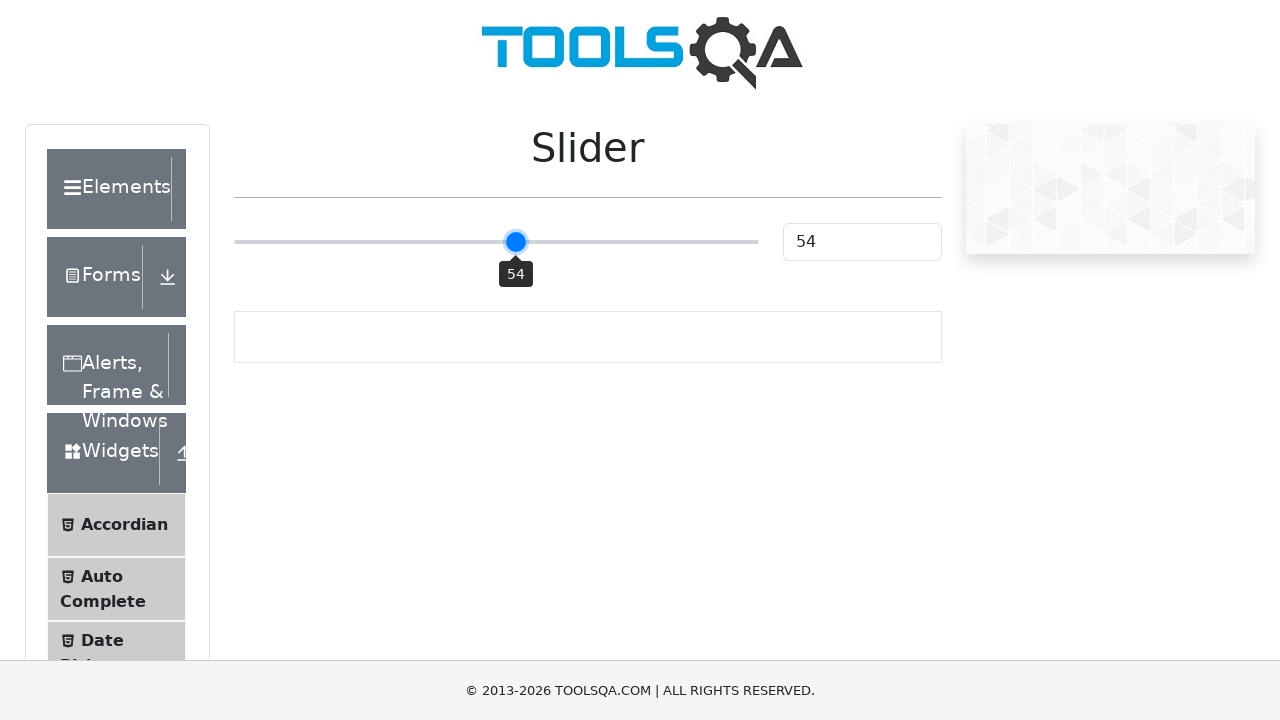